Tests navigation on a demo automation testing site by clicking a button, verifying page content loads, and navigating through menu links to reach the File Download page.

Starting URL: http://demo.automationtesting.in/

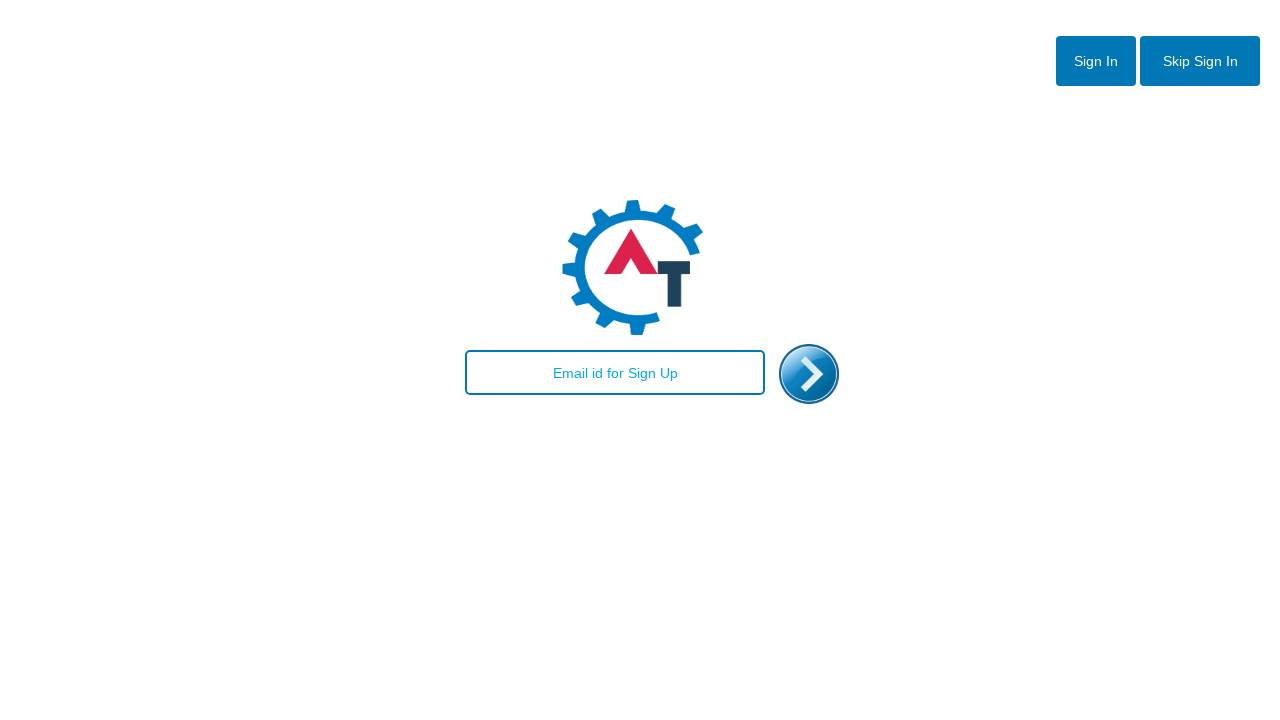

Waited for page to load (networkidle)
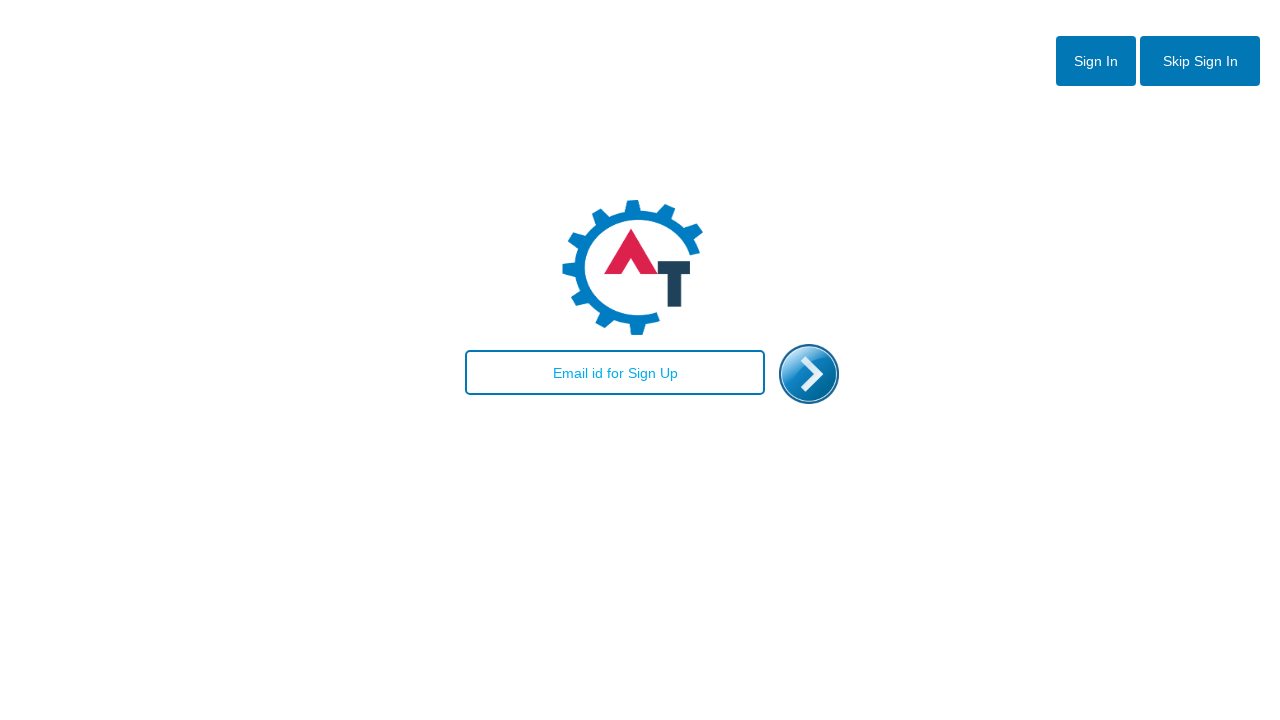

Clicked button with id 'btn2' at (1200, 61) on button#btn2
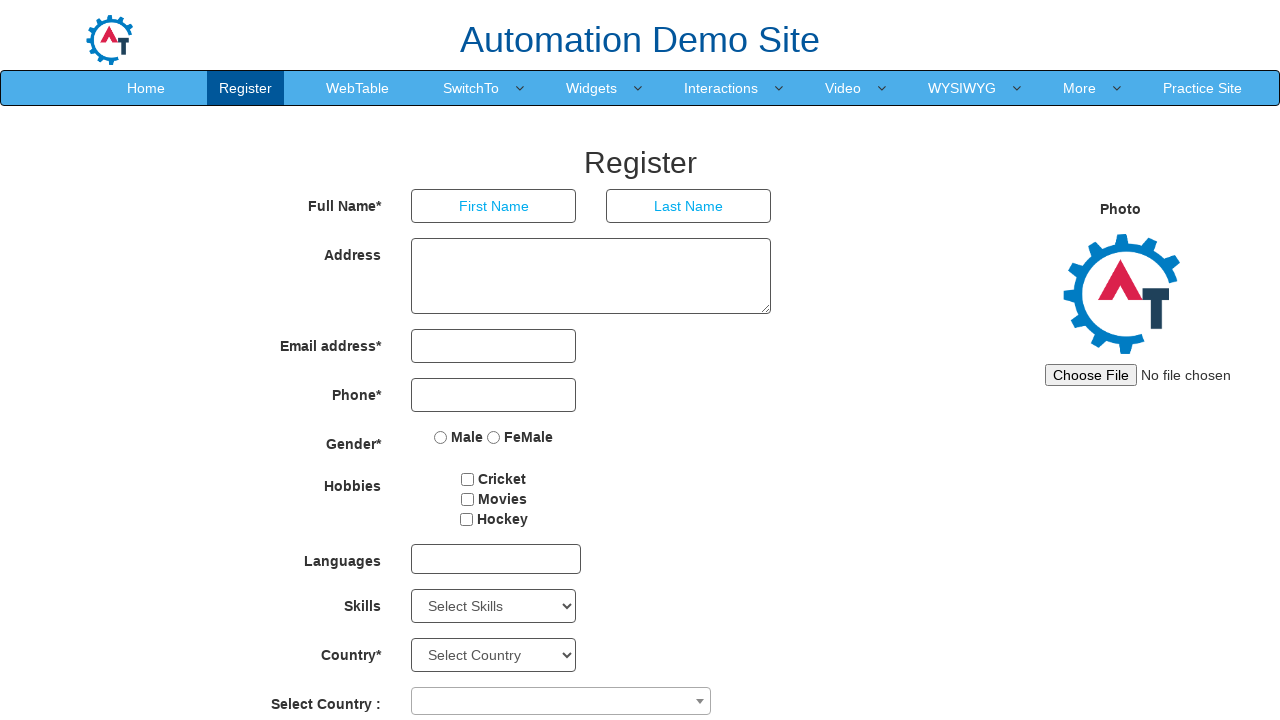

Content loaded - h1 element found in main column
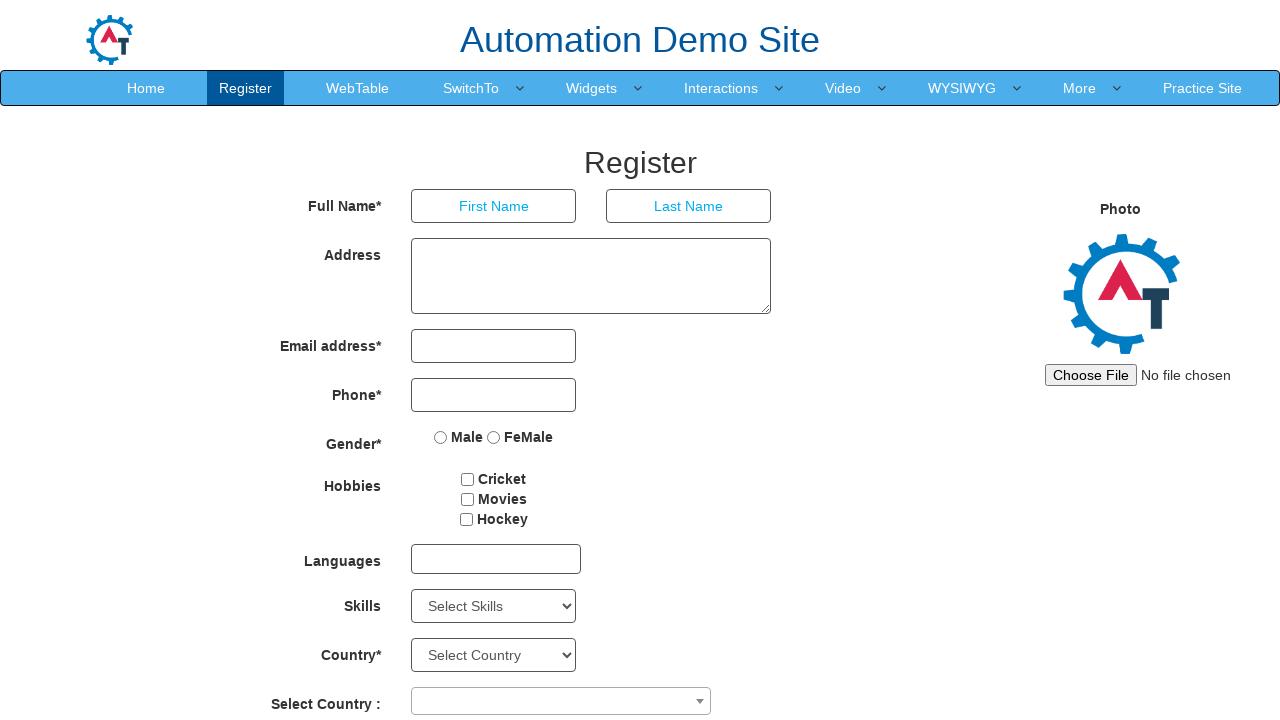

Clicked first navigation link at (1080, 88) on (//a[contains(@href,'#')])[1]
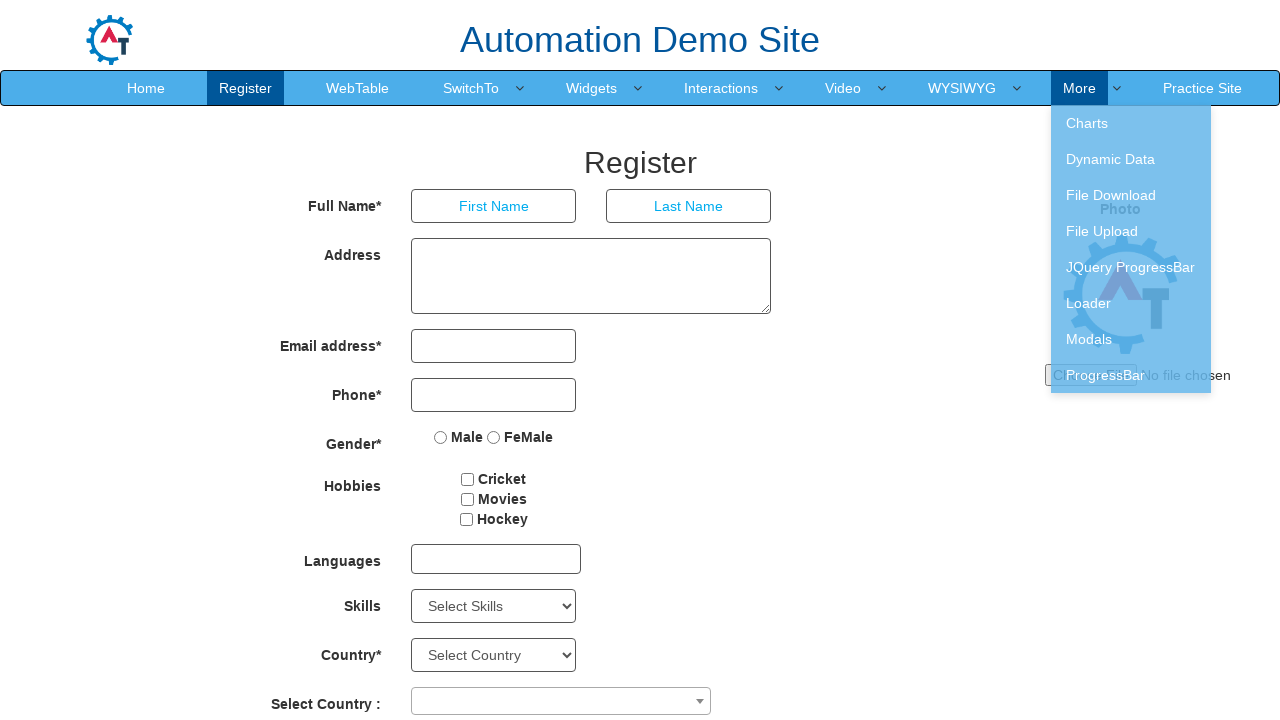

Clicked File Download link at (1131, 195) on a[href='FileDownload.html']
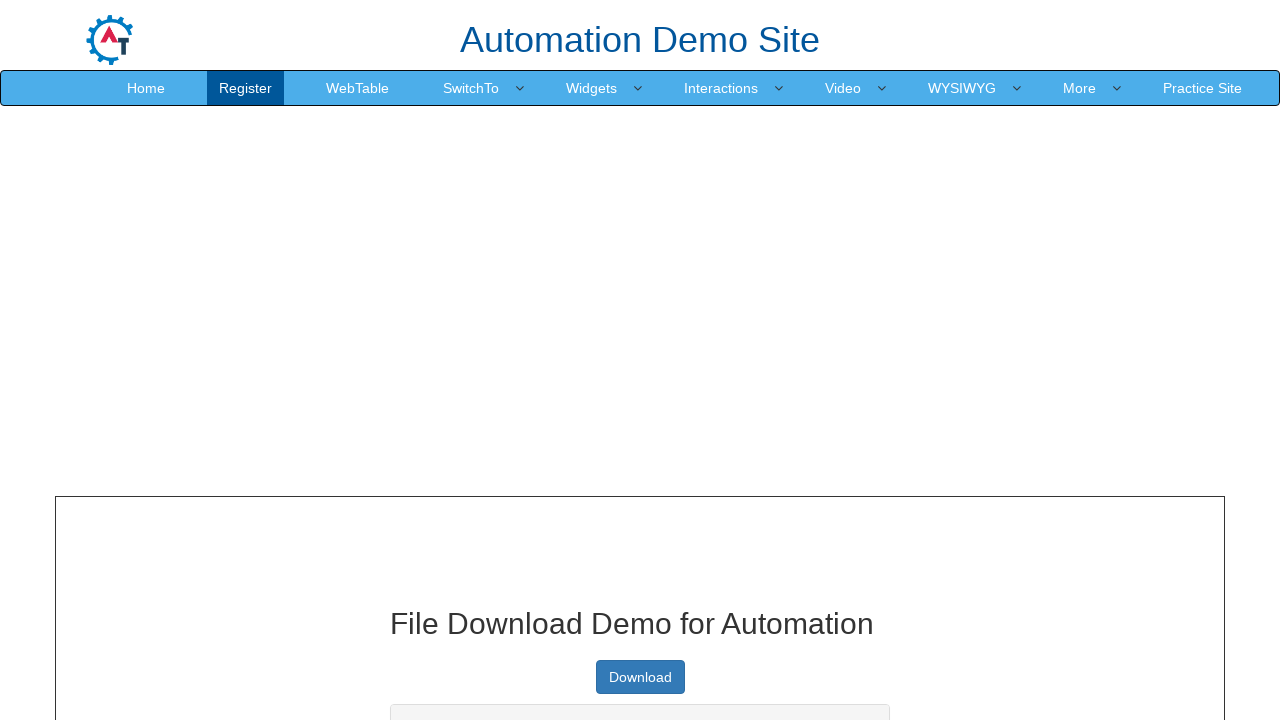

File Download page loaded (networkidle)
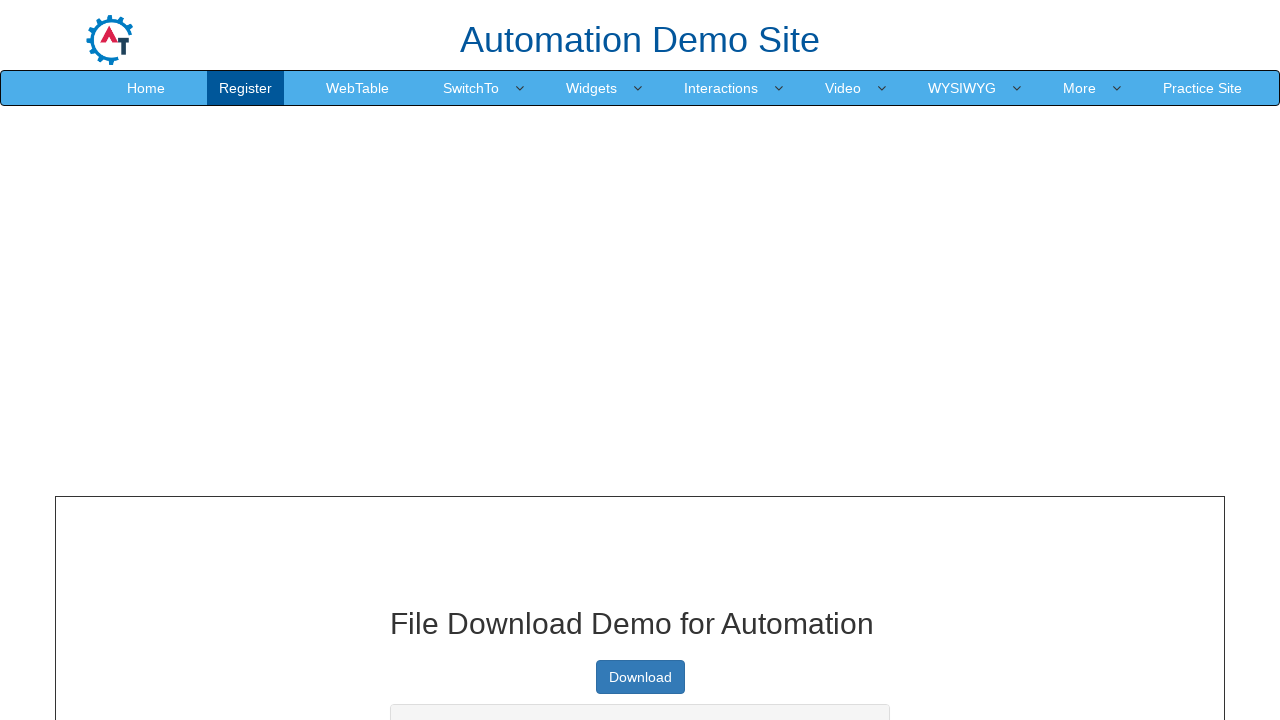

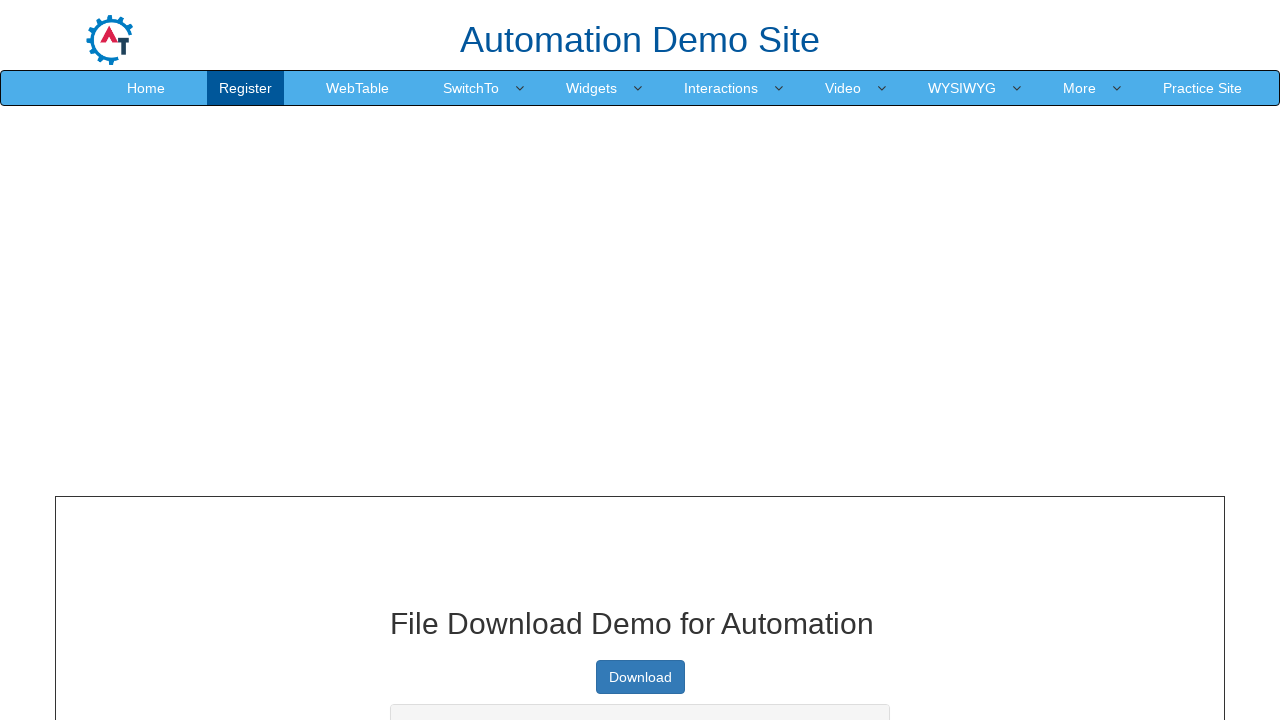